Verifies that the OrangeHRM login page logo/branding element is displayed

Starting URL: https://opensource-demo.orangehrmlive.com/web/index.php/auth/login

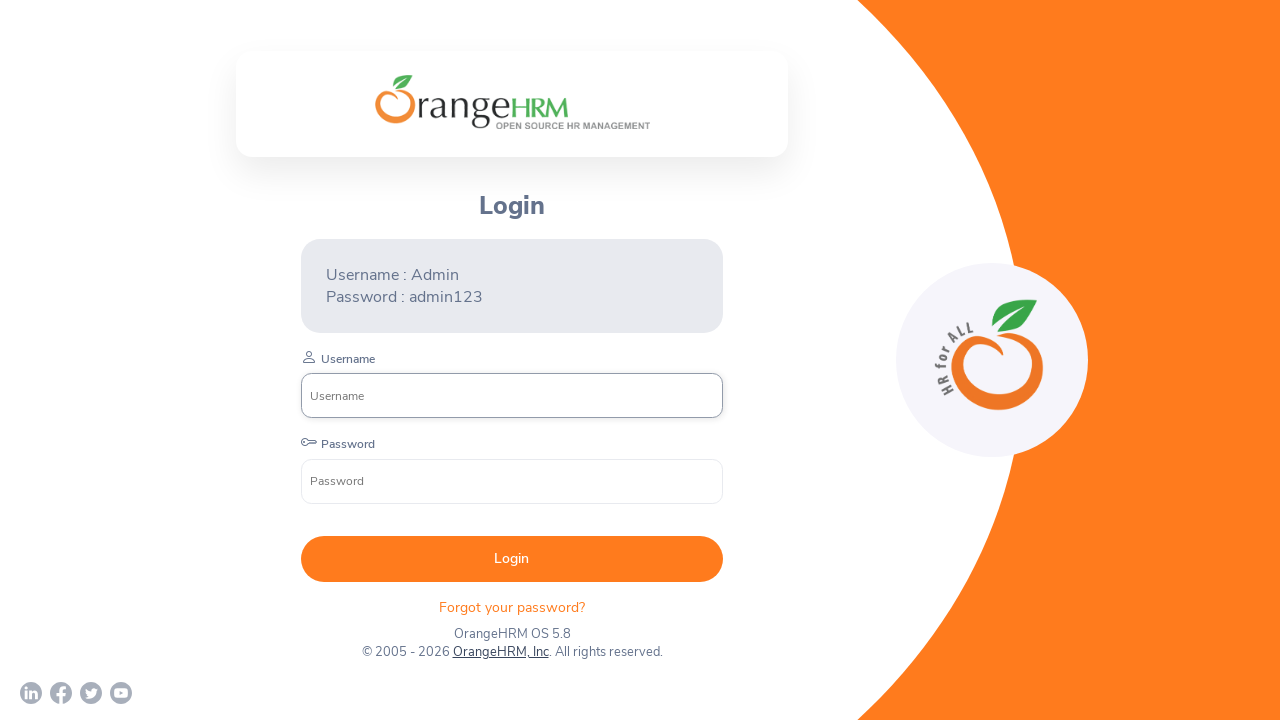

Navigated to OrangeHRM login page
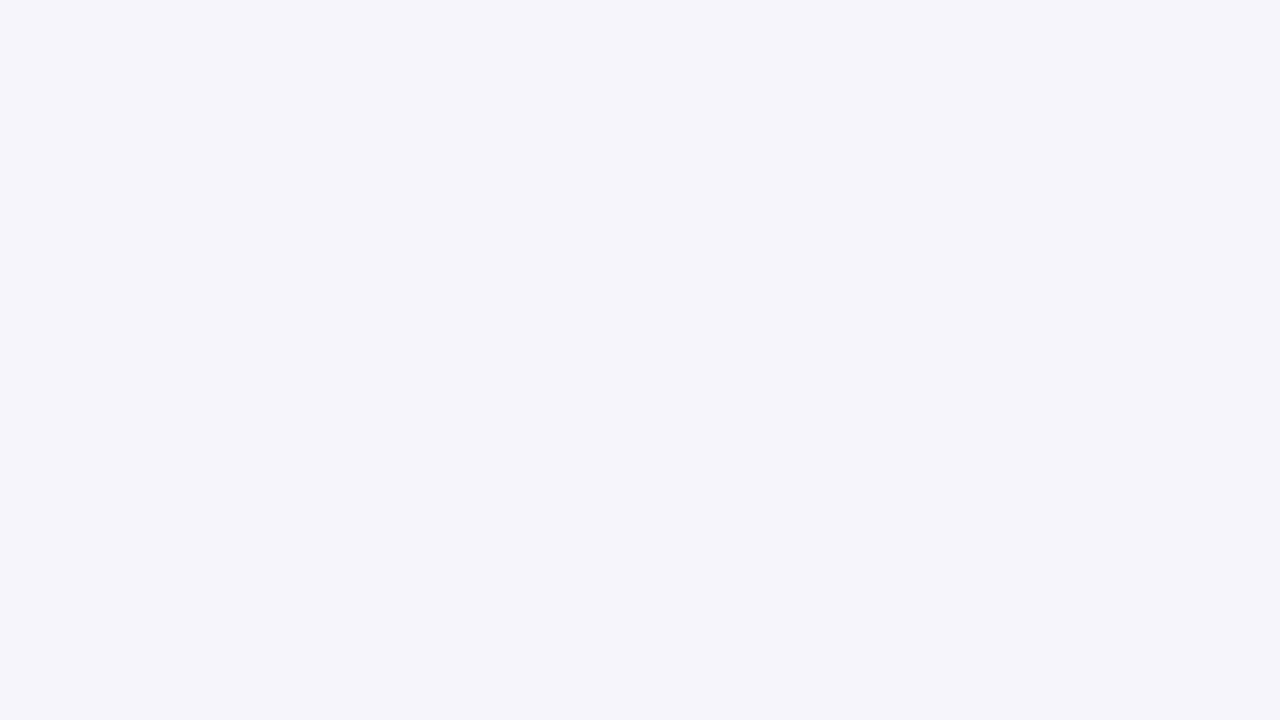

Logo element became visible
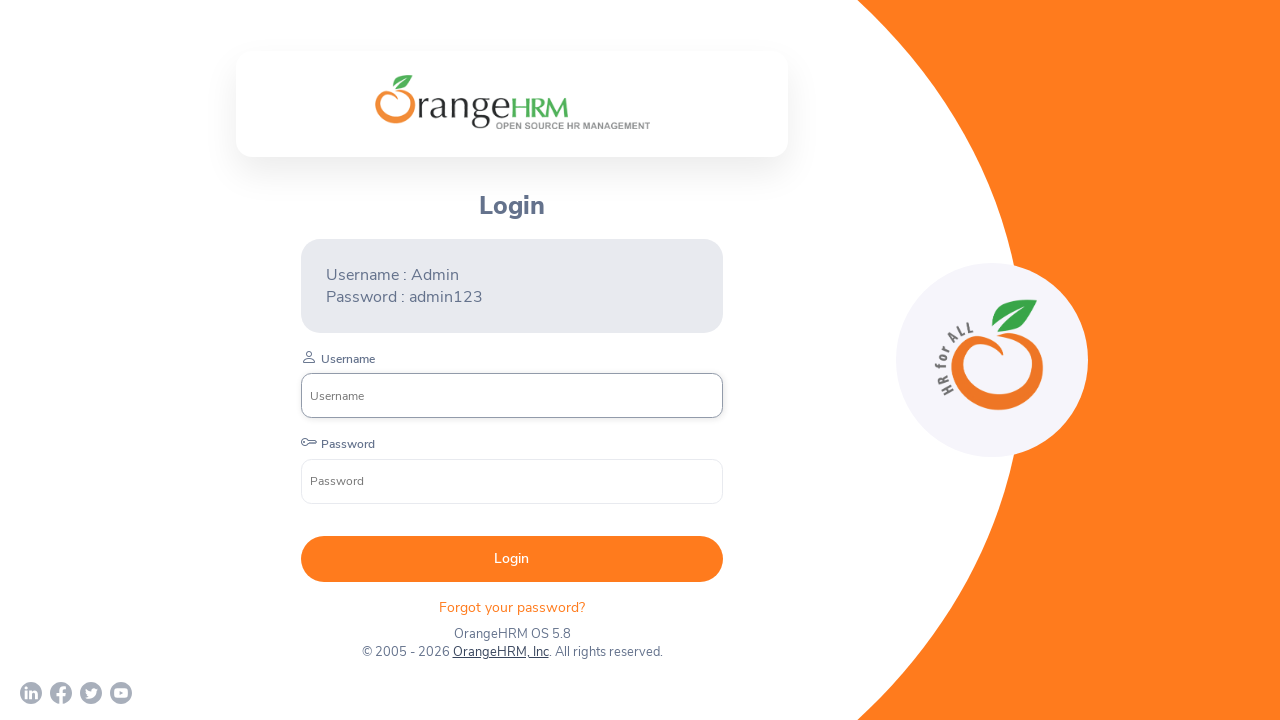

Verified that logo is displayed
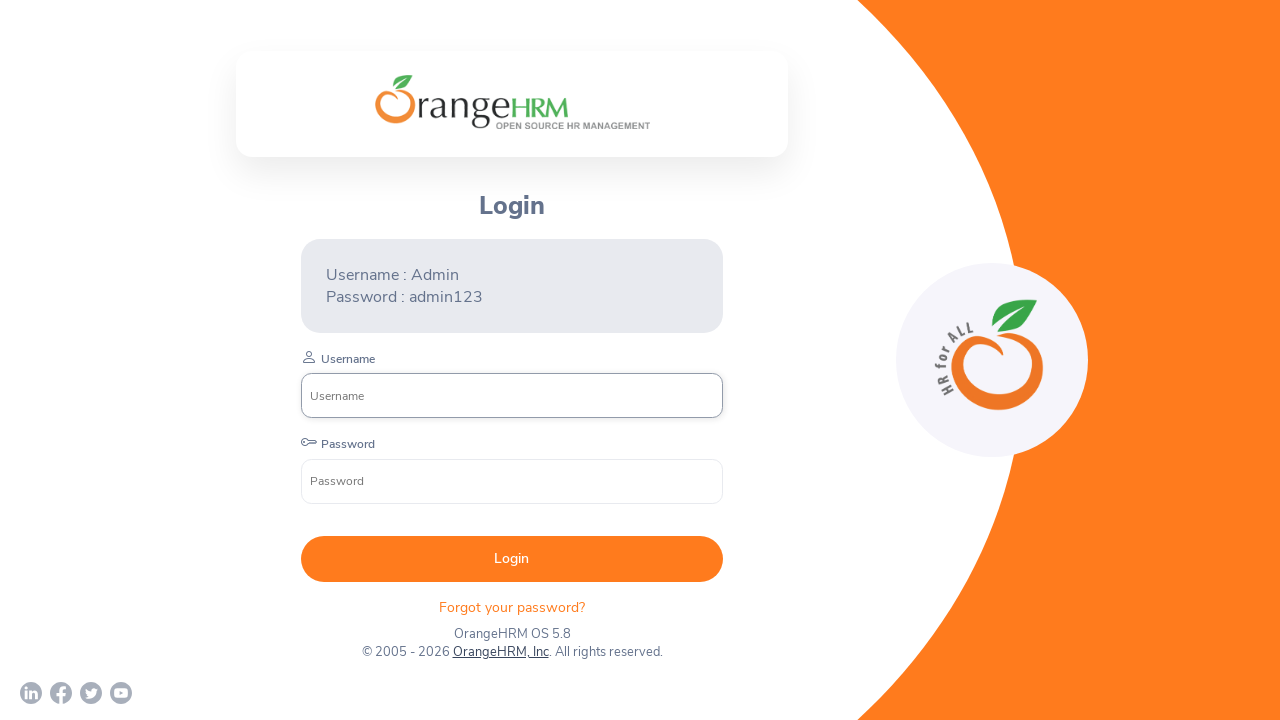

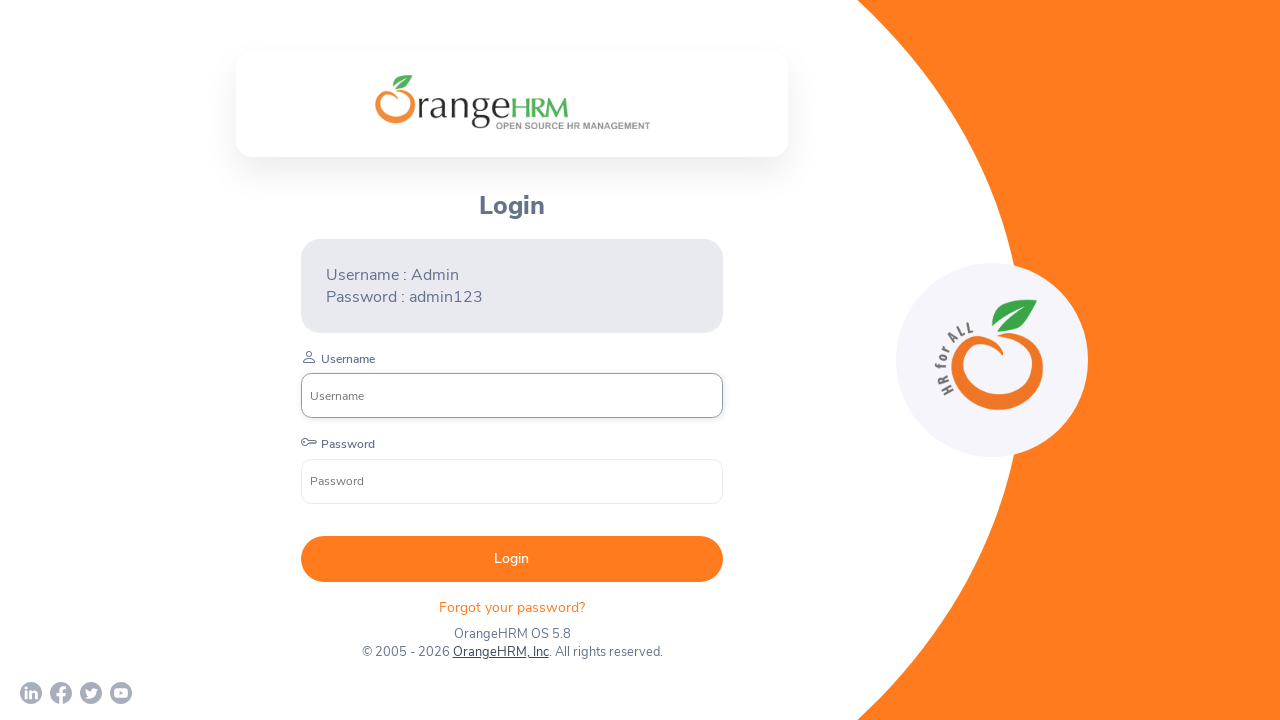